Tests JavaScript confirm dialog handling by dismissing the confirmation

Starting URL: https://rahulshettyacademy.com/AutomationPractice/

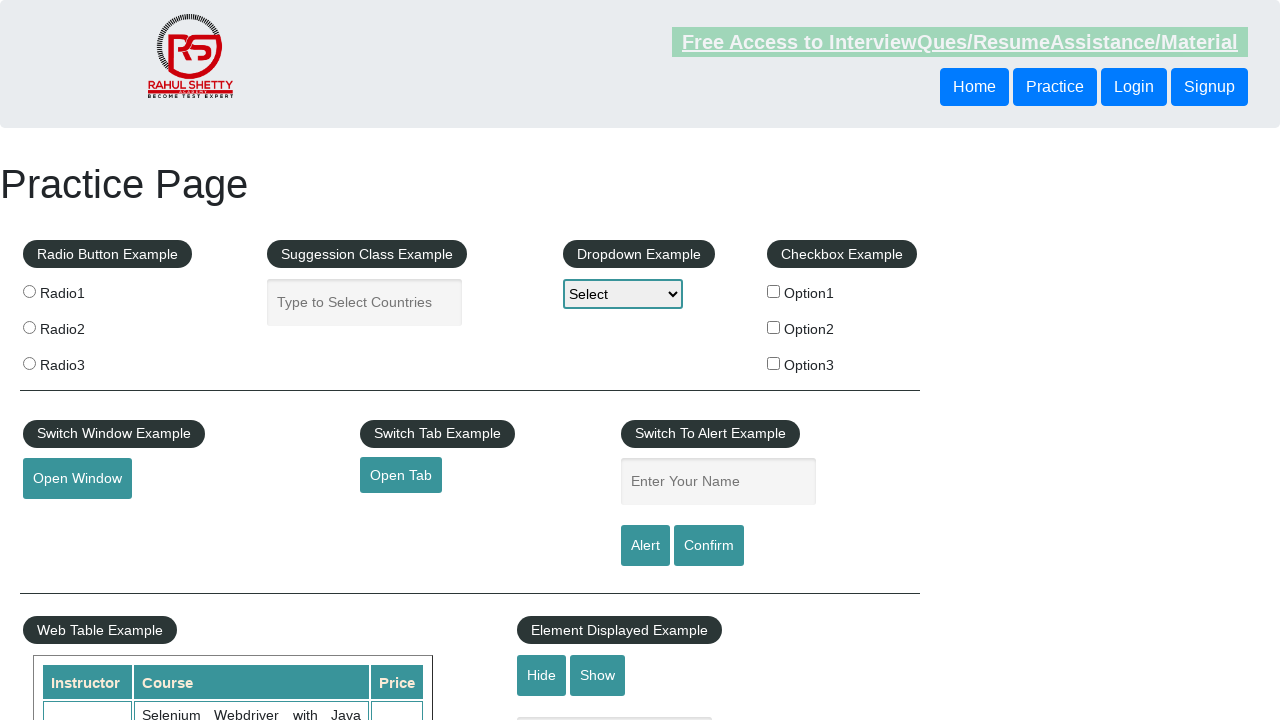

Set up dialog handler to dismiss confirmation dialogs
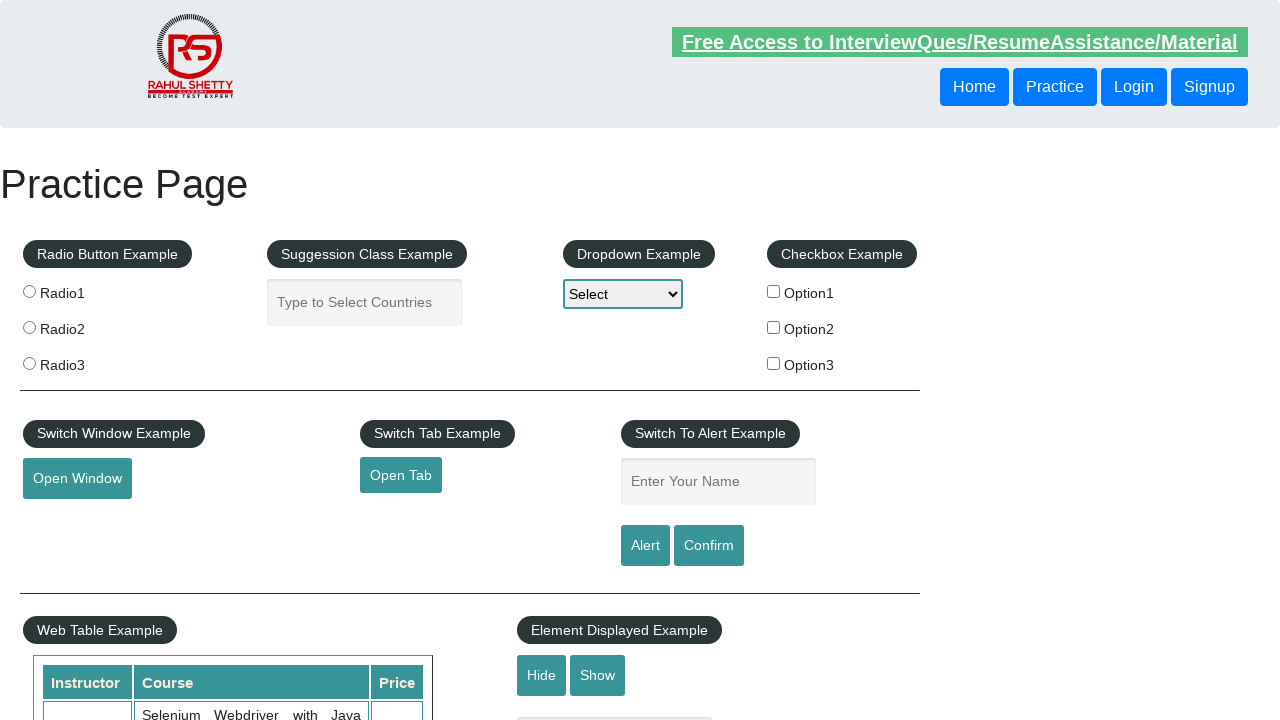

Clicked confirm button to trigger JavaScript confirm dialog at (709, 546) on #confirmbtn
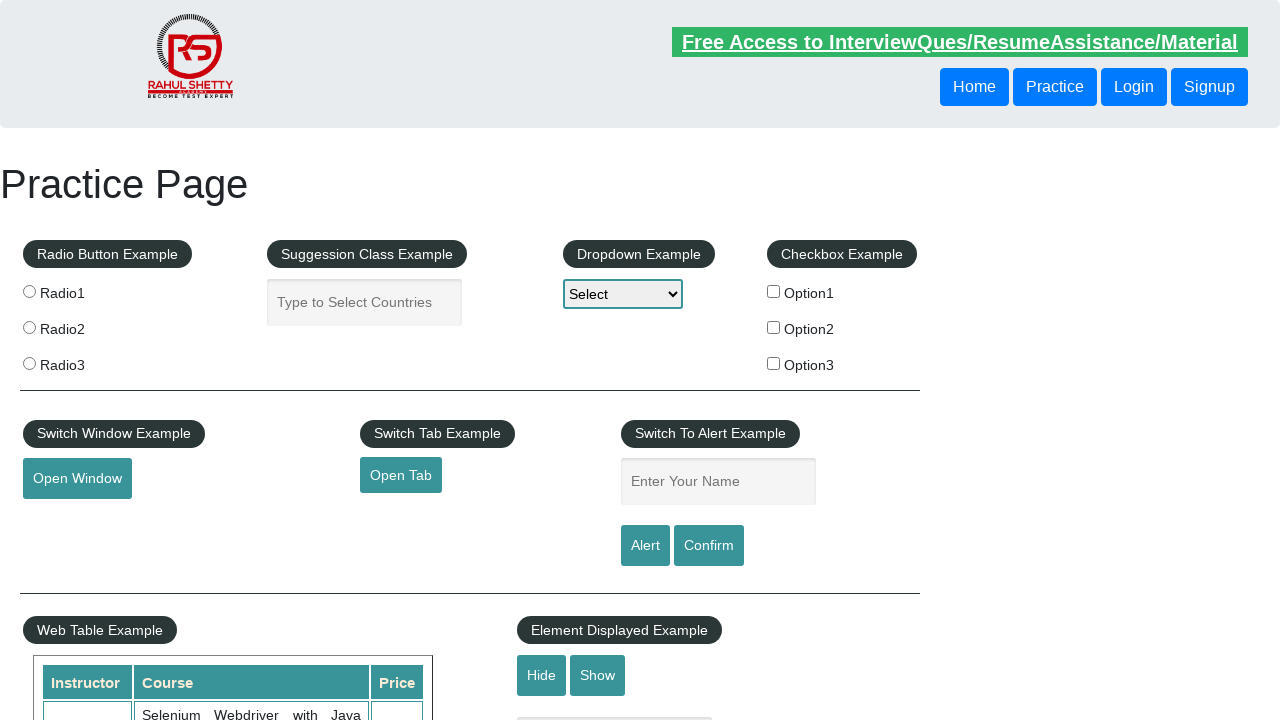

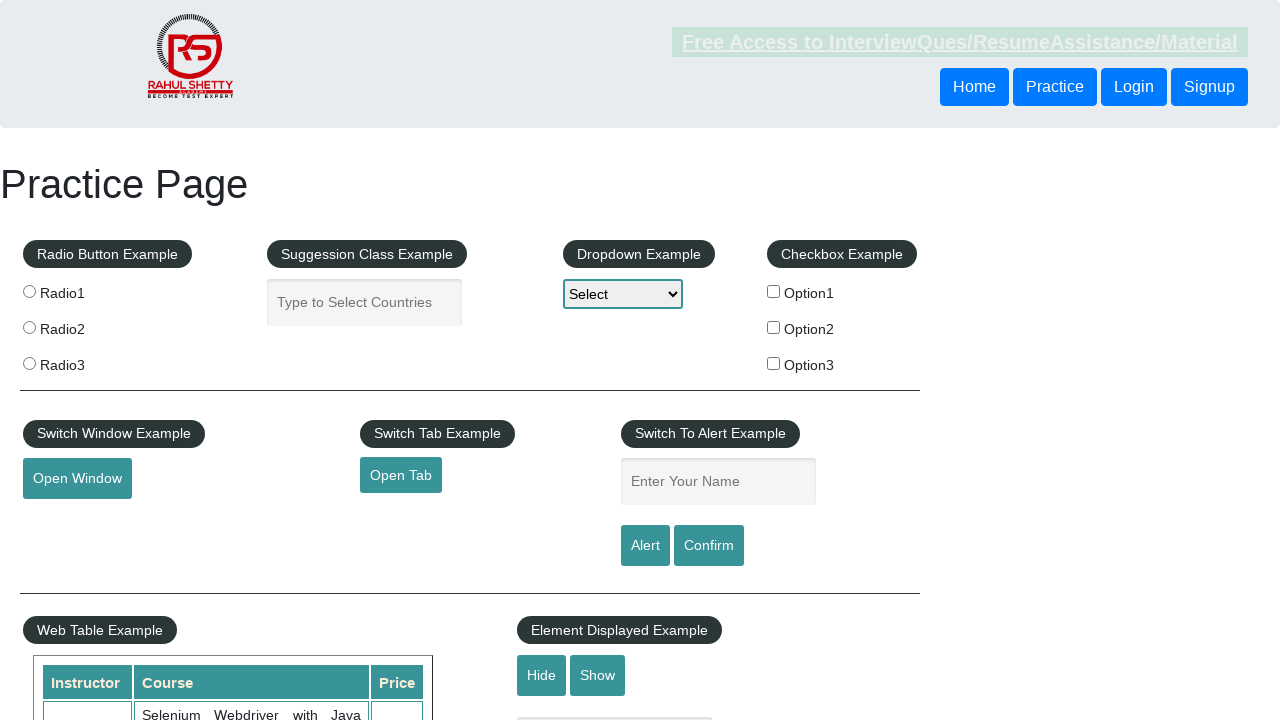